Tests button clicking functionality on the DemoQA Elements page by navigating to buttons section and clicking a dynamic button

Starting URL: https://demoqa.com/elements

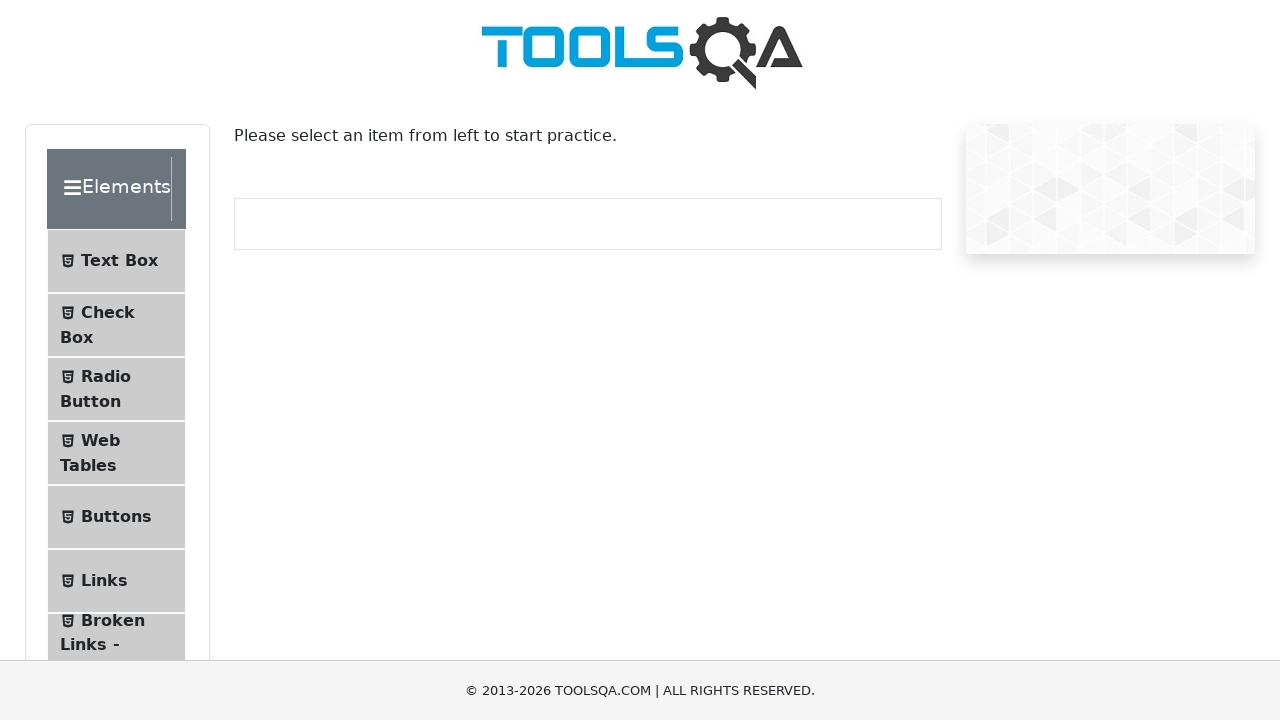

Clicked on Buttons menu item in the sidebar at (116, 517) on #item-4
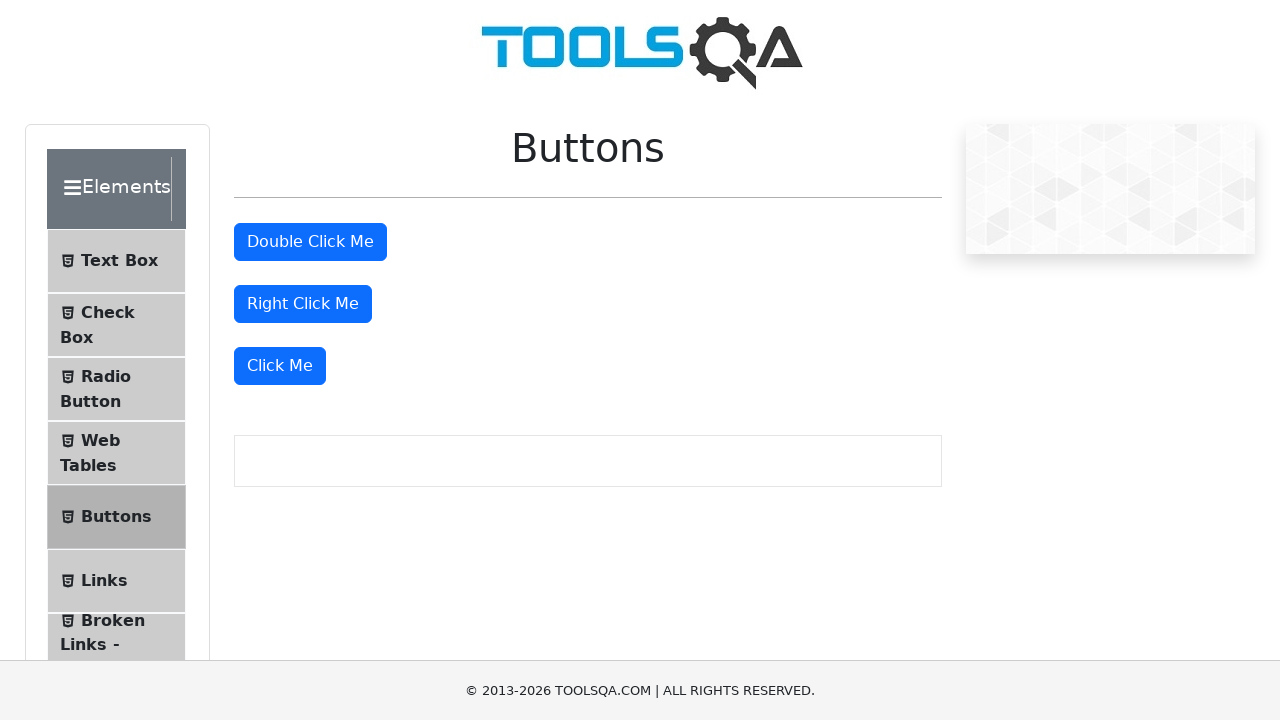

Scrolled down 300px to view button elements
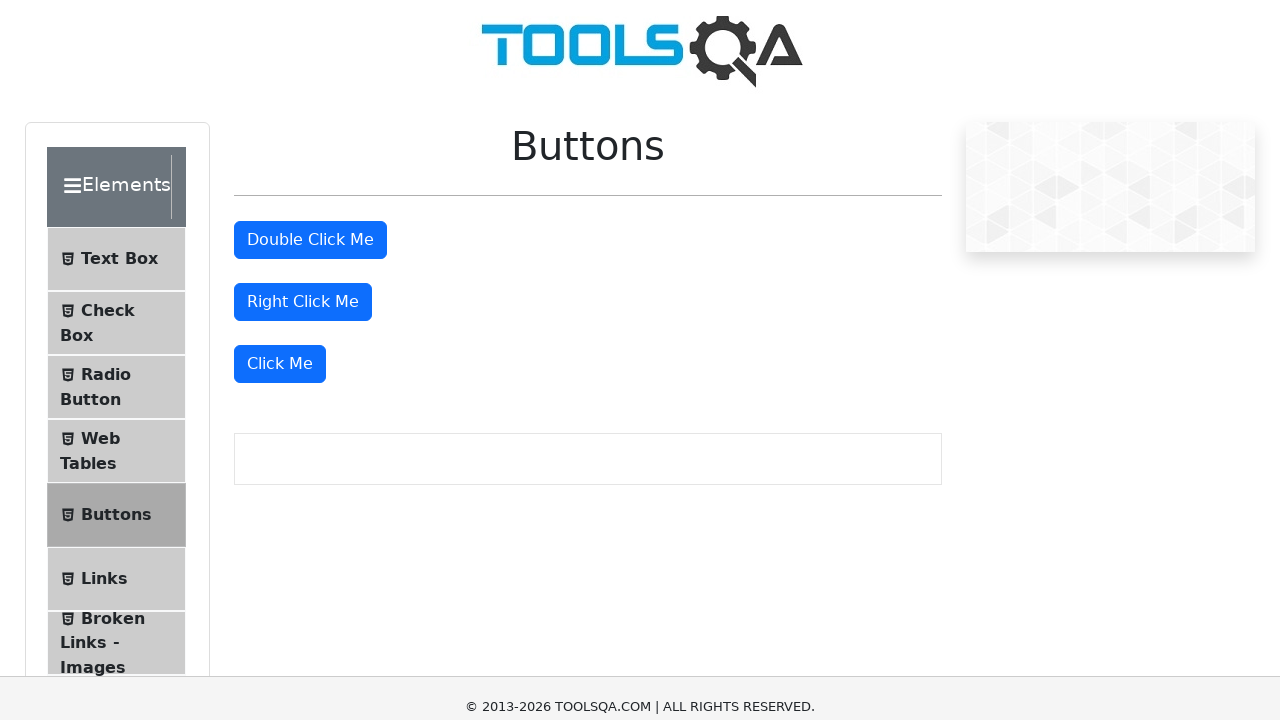

Waited for the buttons section to become visible
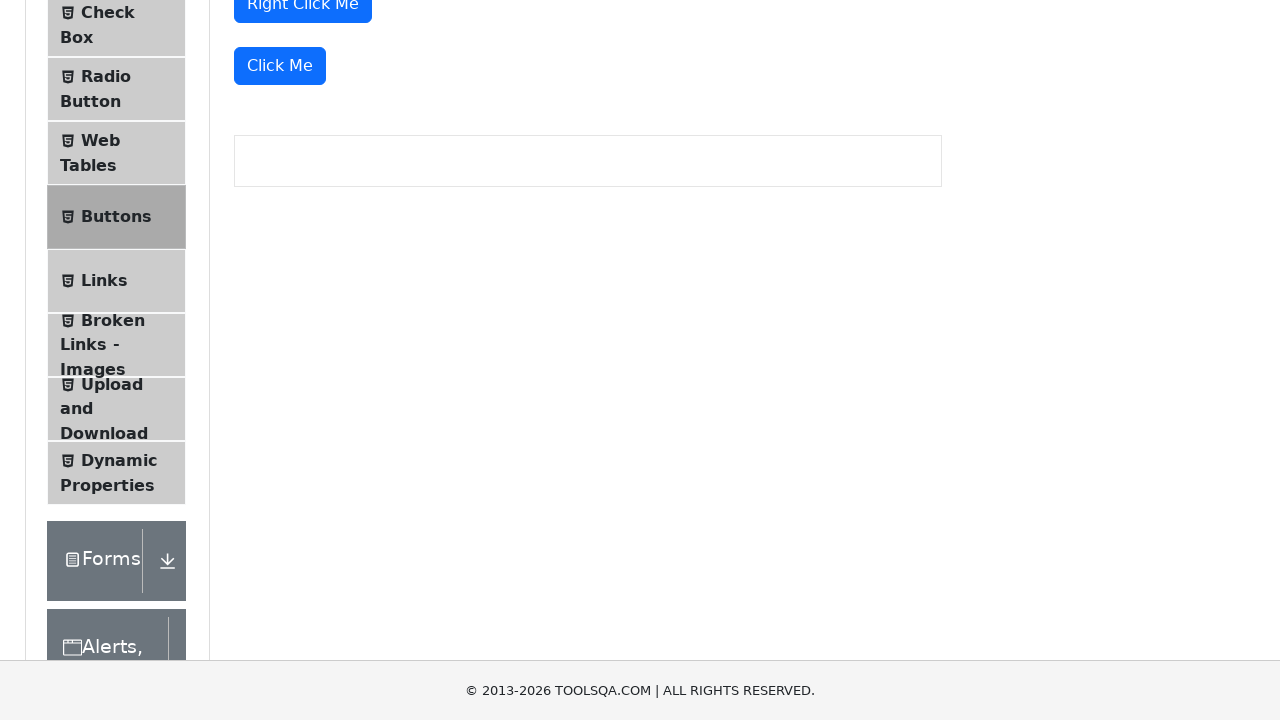

Clicked the dynamic 'Click Me' button at (280, 66) on div[class='mt-4']:nth-child(4)>[type='button']
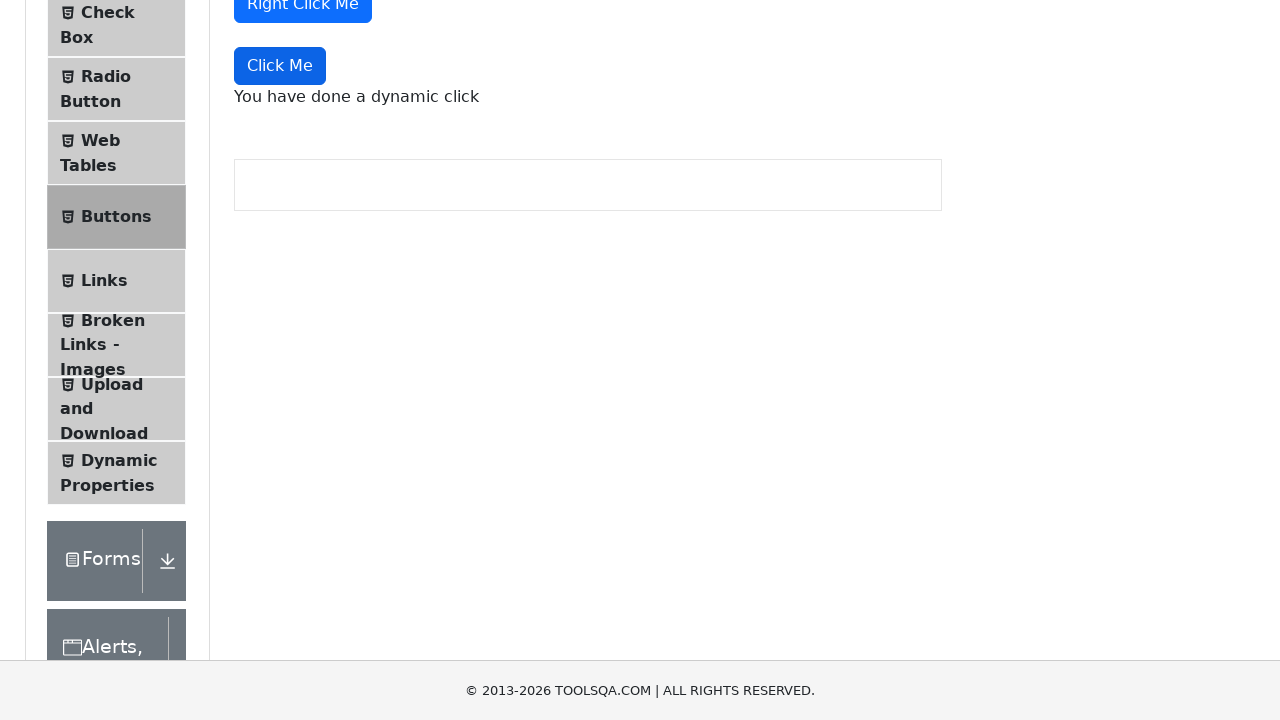

Verified that the dynamic click message appeared on the page
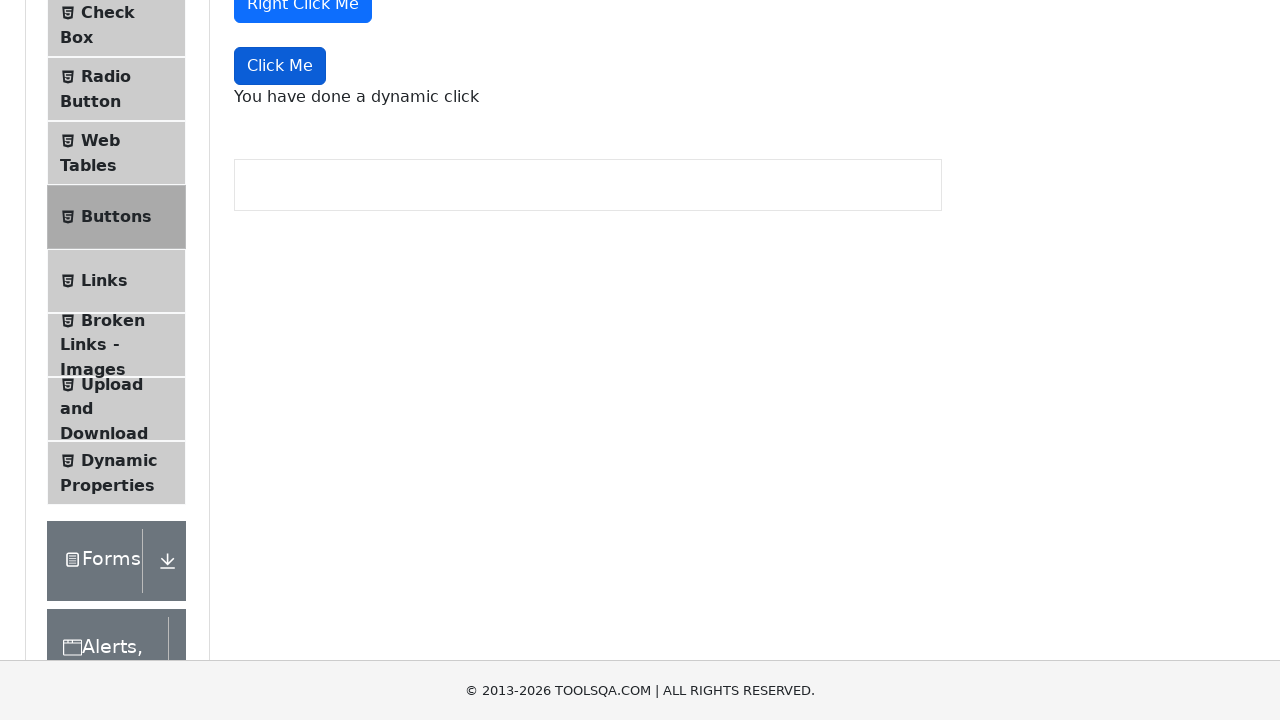

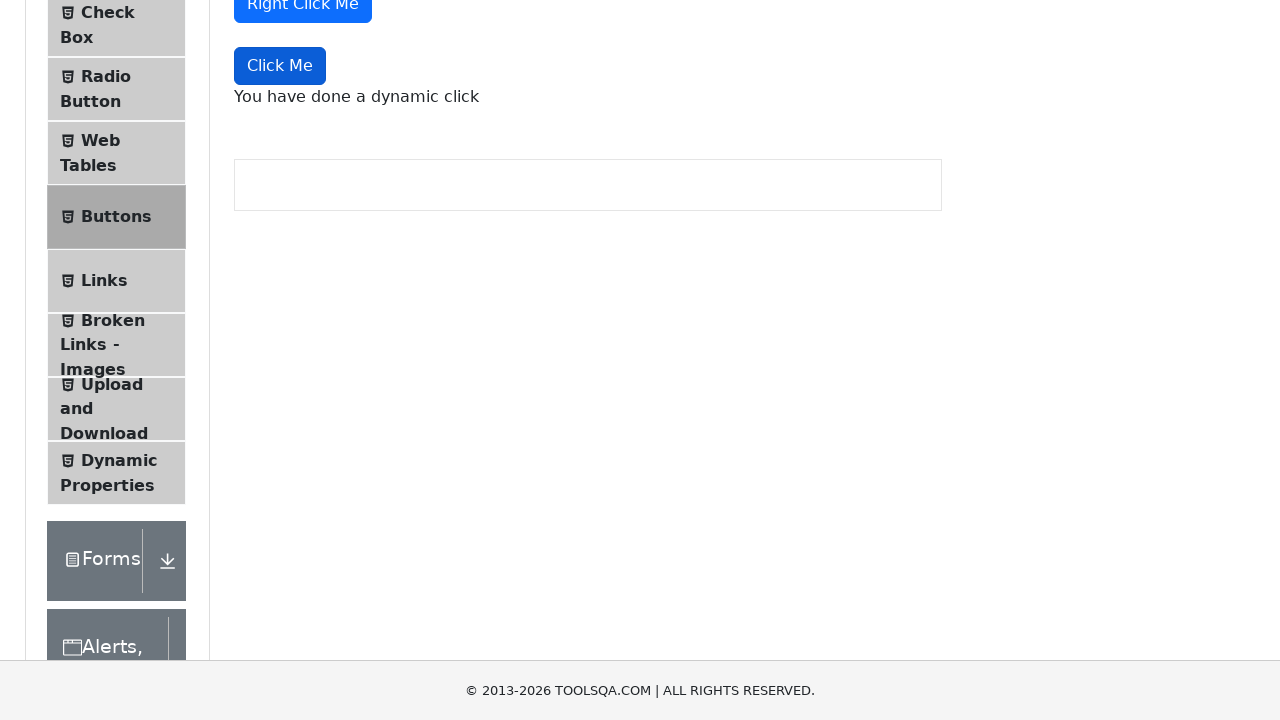